Tests dropdown selection functionality by selecting an option from a dropdown menu using index-based selection

Starting URL: https://the-internet.herokuapp.com/dropdown

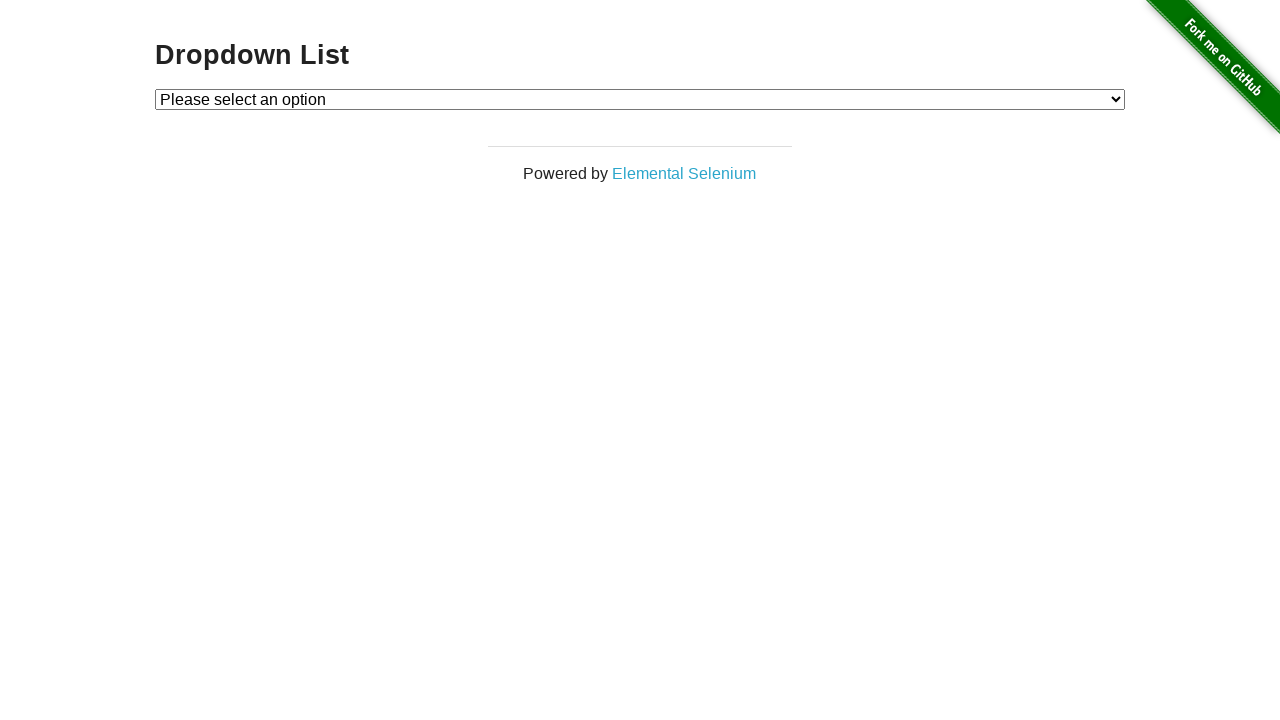

Selected option at index 2 from the dropdown menu on select#dropdown
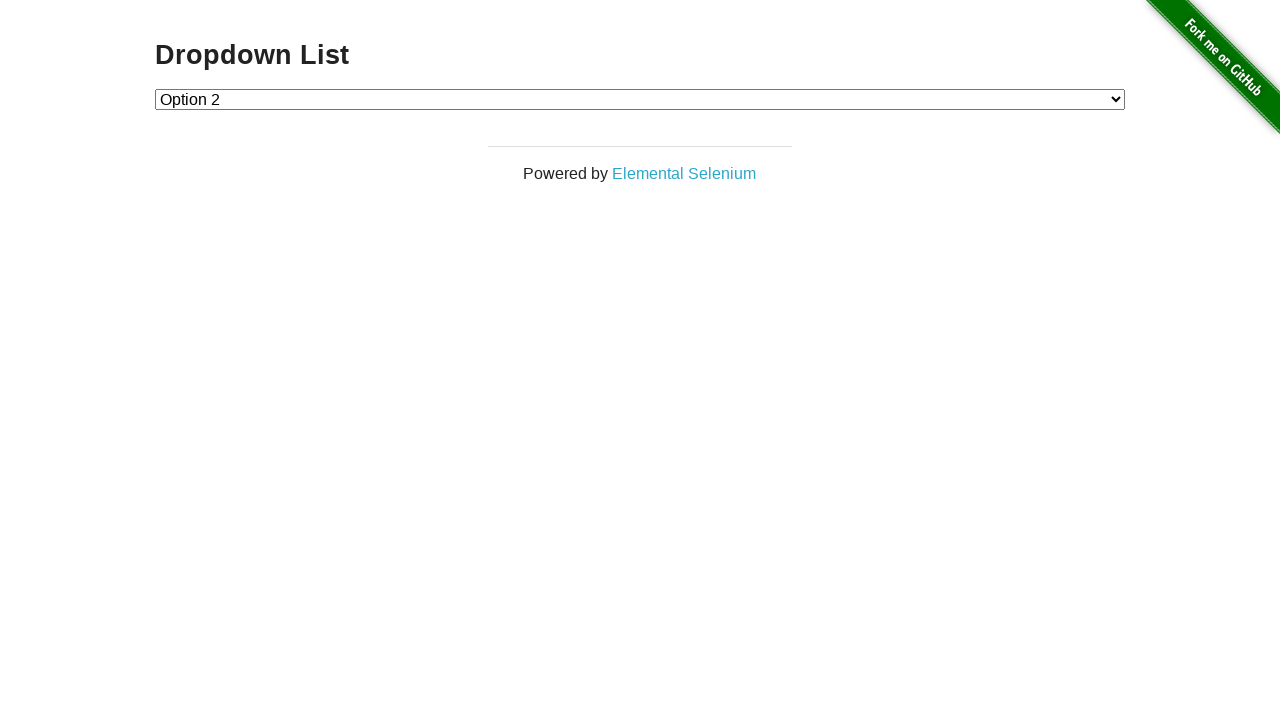

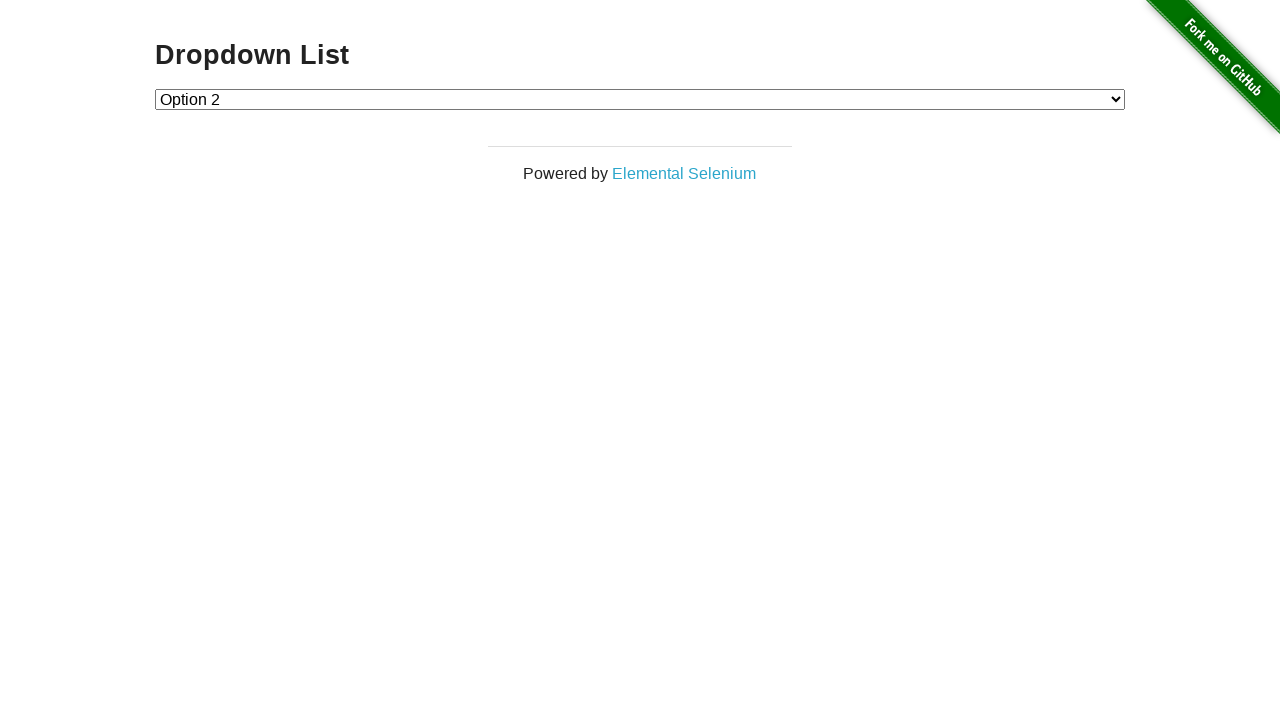